Tests A/B split testing opt-out by visiting the test page, verifying an A/B variation is shown, adding an opt-out cookie, refreshing, and verifying the opt-out state.

Starting URL: http://the-internet.herokuapp.com/abtest

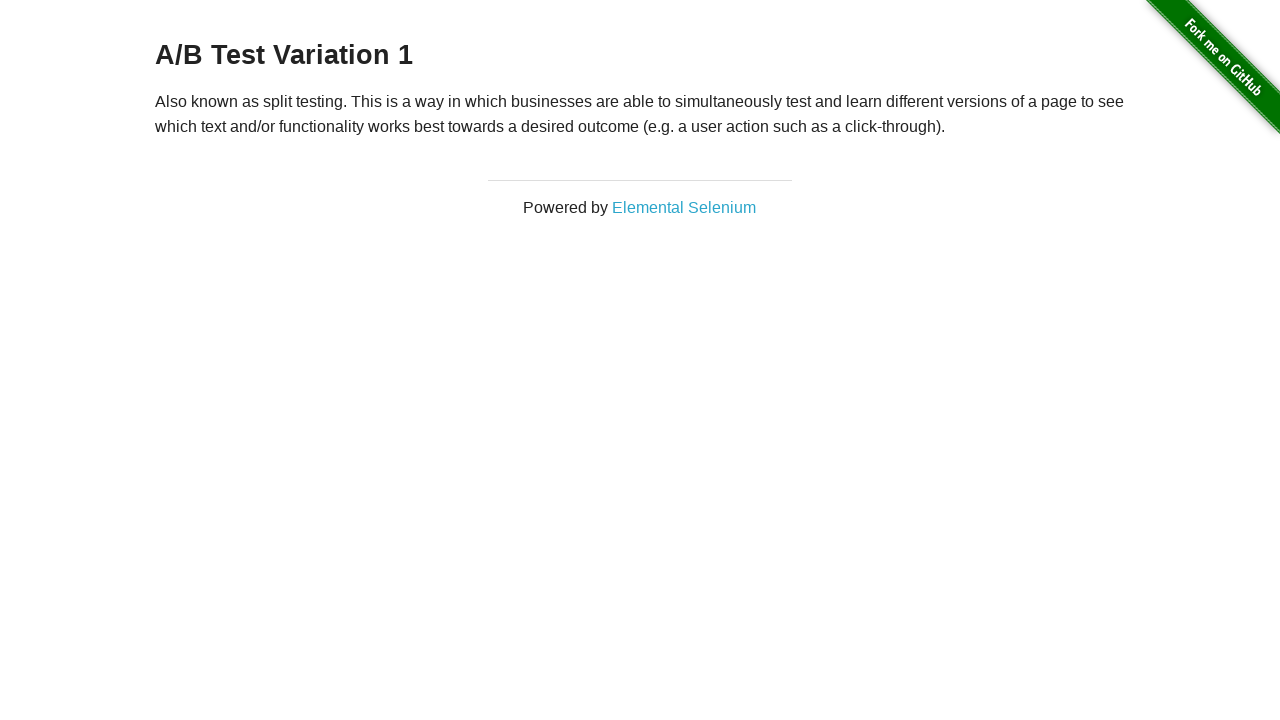

Retrieved heading text from A/B test page
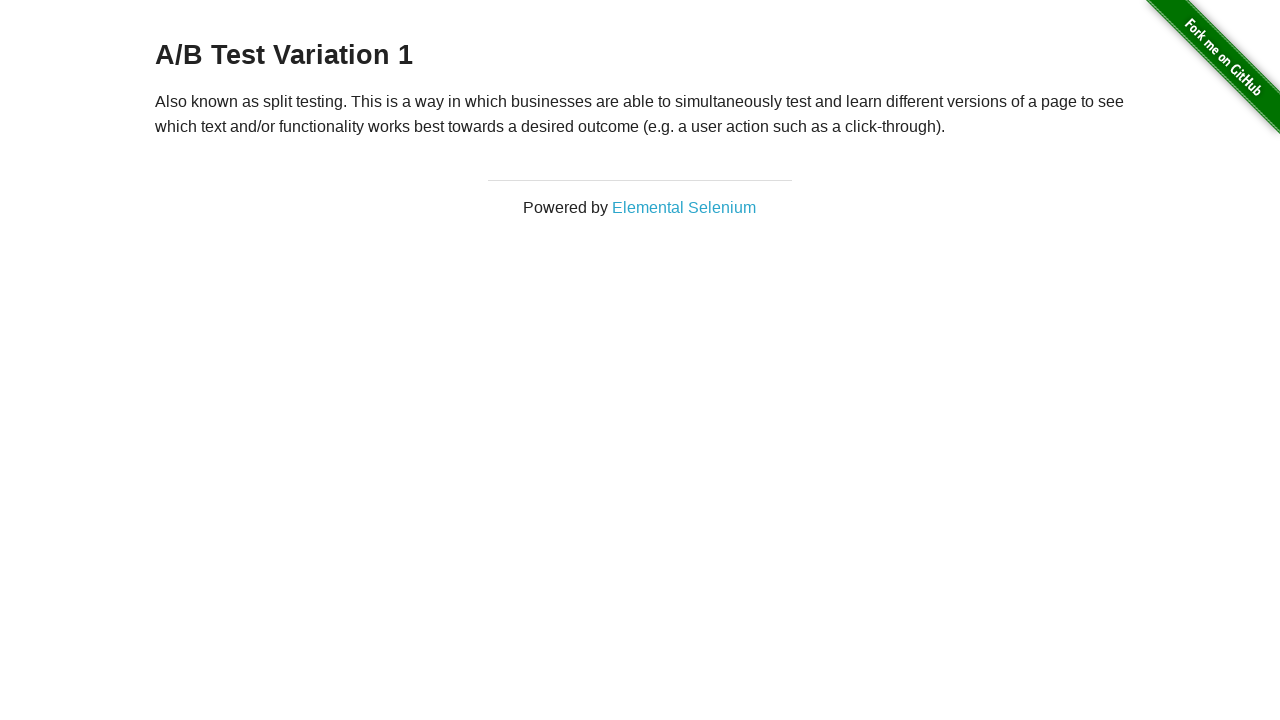

Verified A/B test variation is active: A/B Test Variation 1
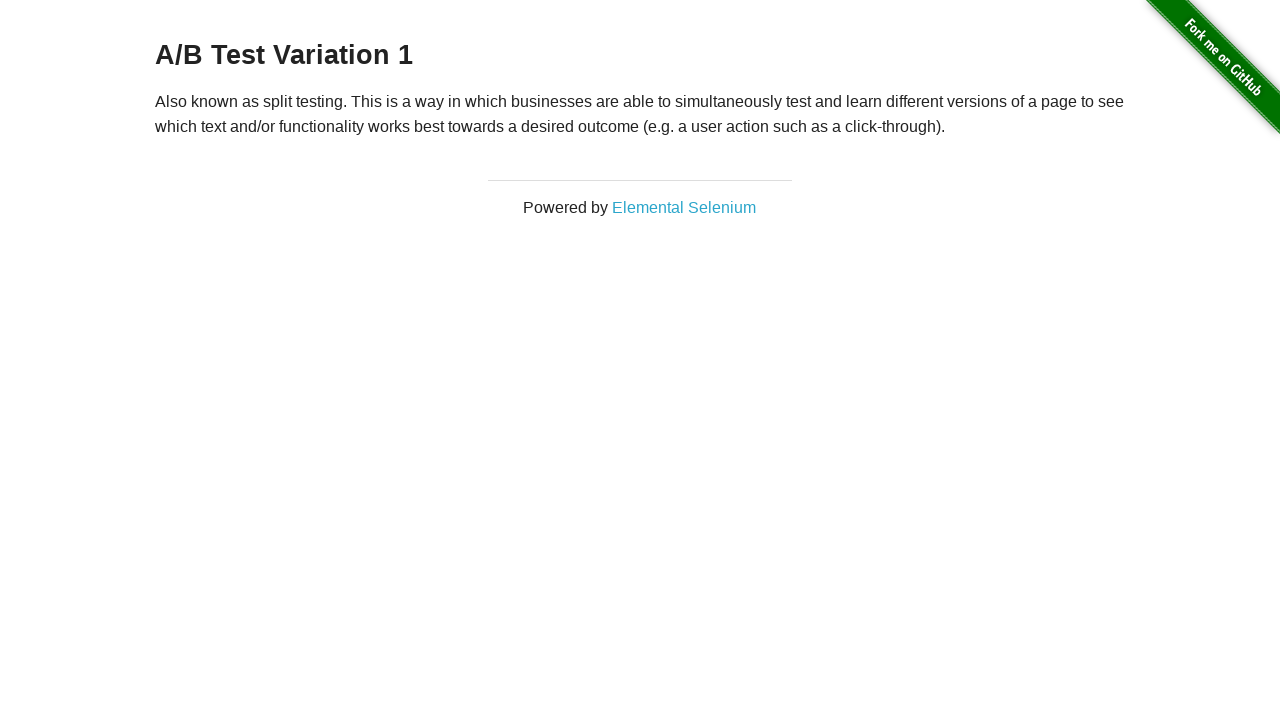

Added optimizelyOptOut cookie to opt out of A/B testing
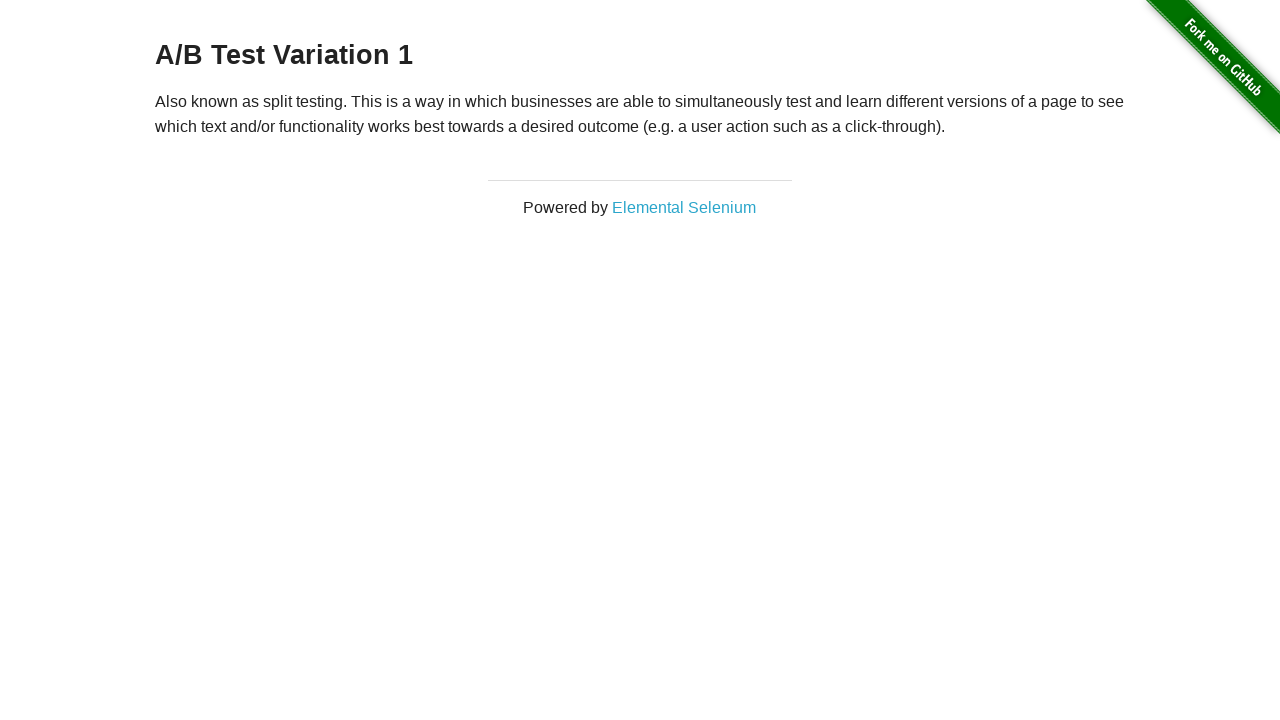

Reloaded page after adding opt-out cookie
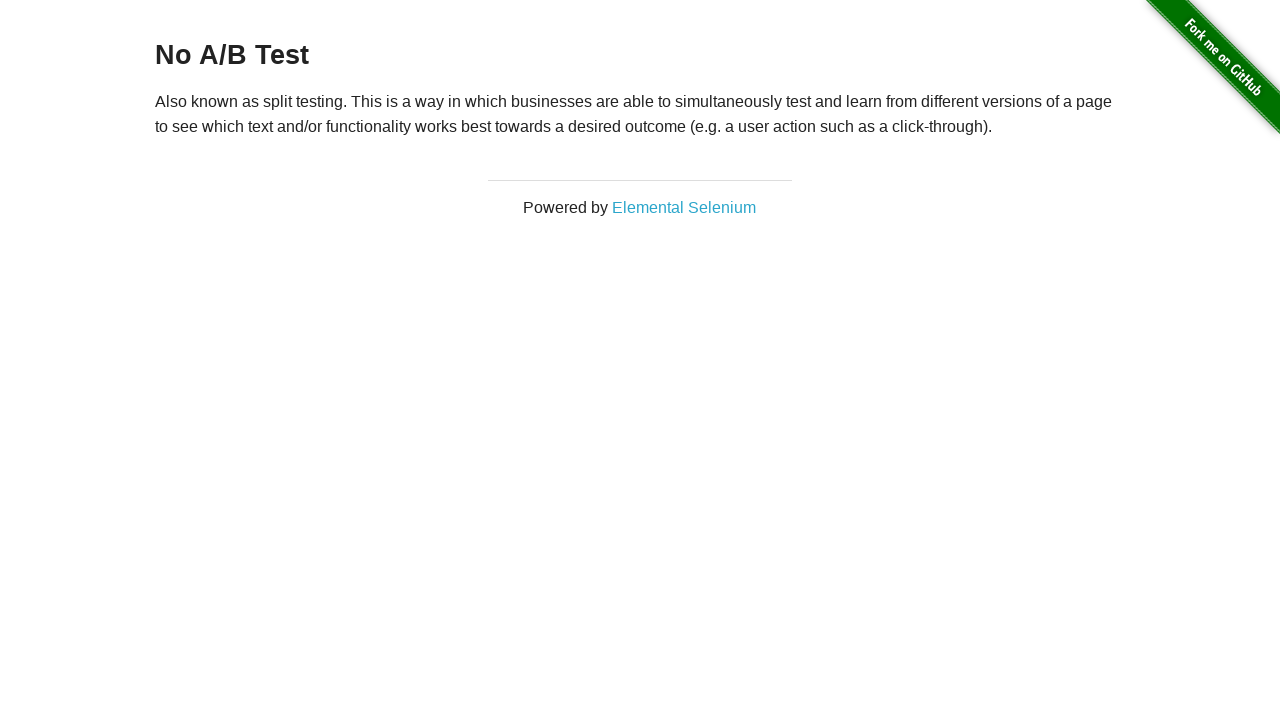

Retrieved heading text after page reload
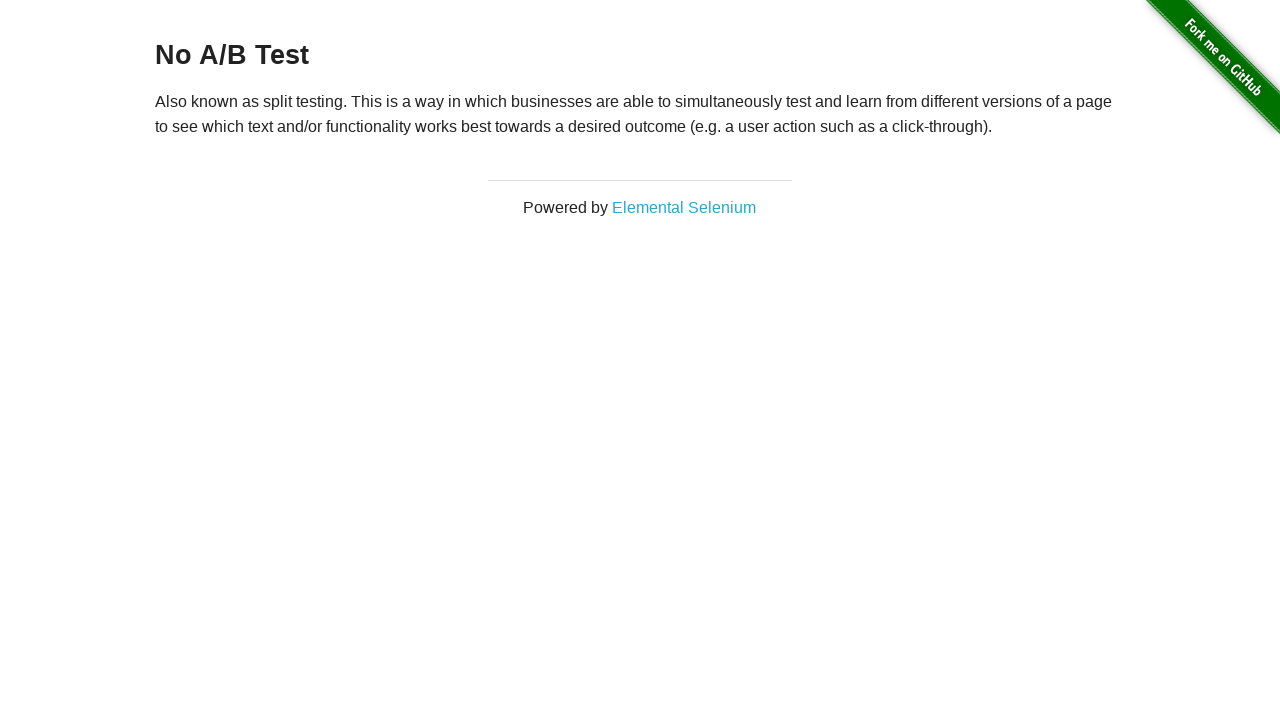

Verified opt-out successful: heading shows 'No A/B Test'
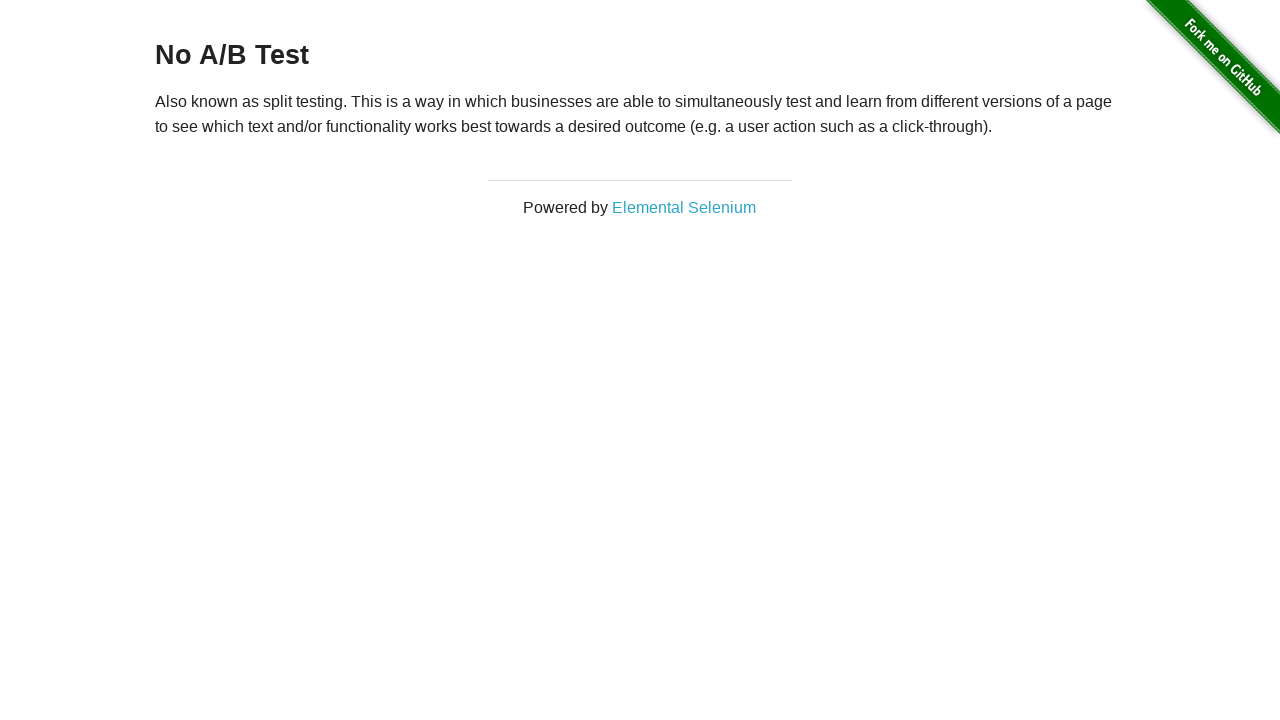

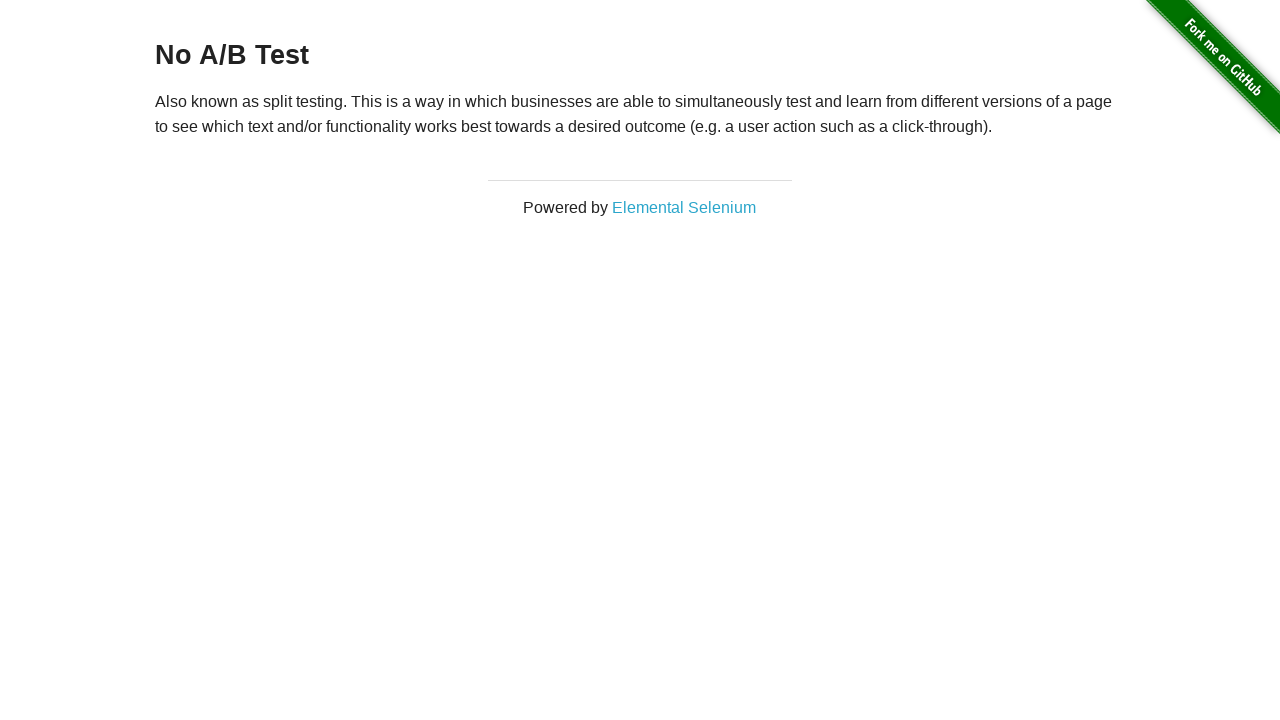